Tests a calculator form by reading two numbers, calculating their sum, selecting the result from a dropdown, and submitting the form

Starting URL: http://suninjuly.github.io/selects1.html

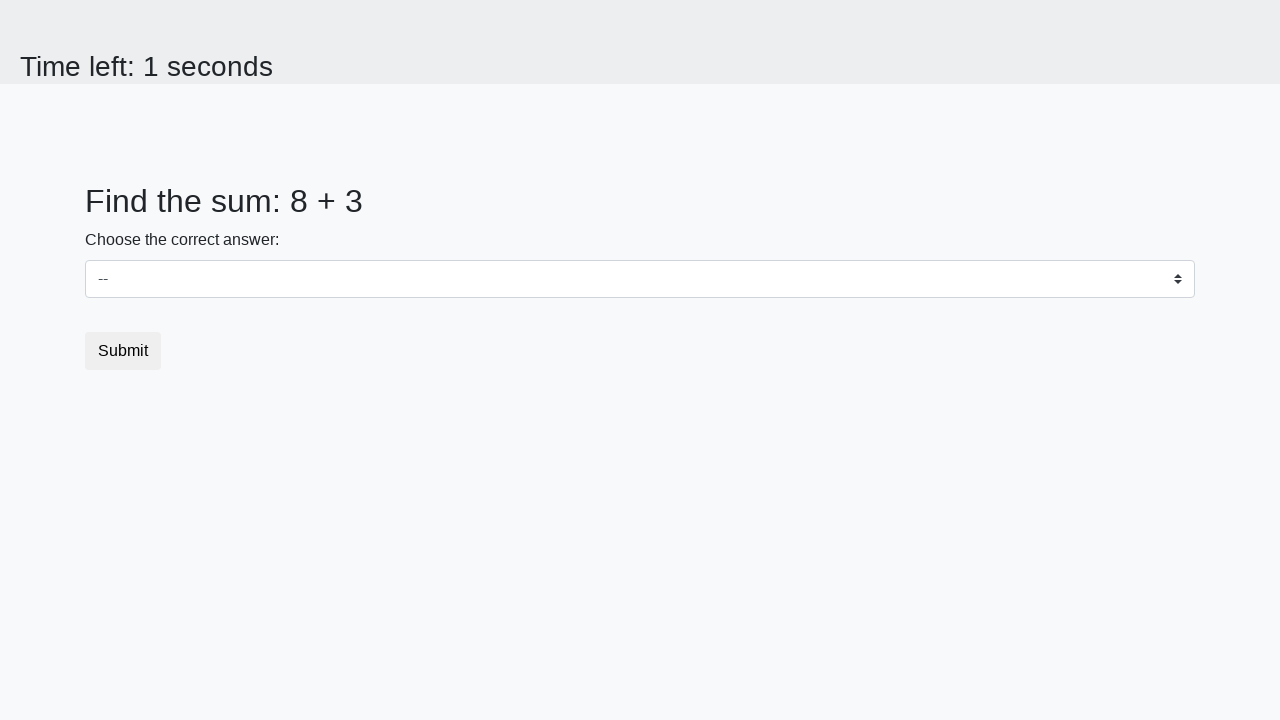

Located first number element (#num1)
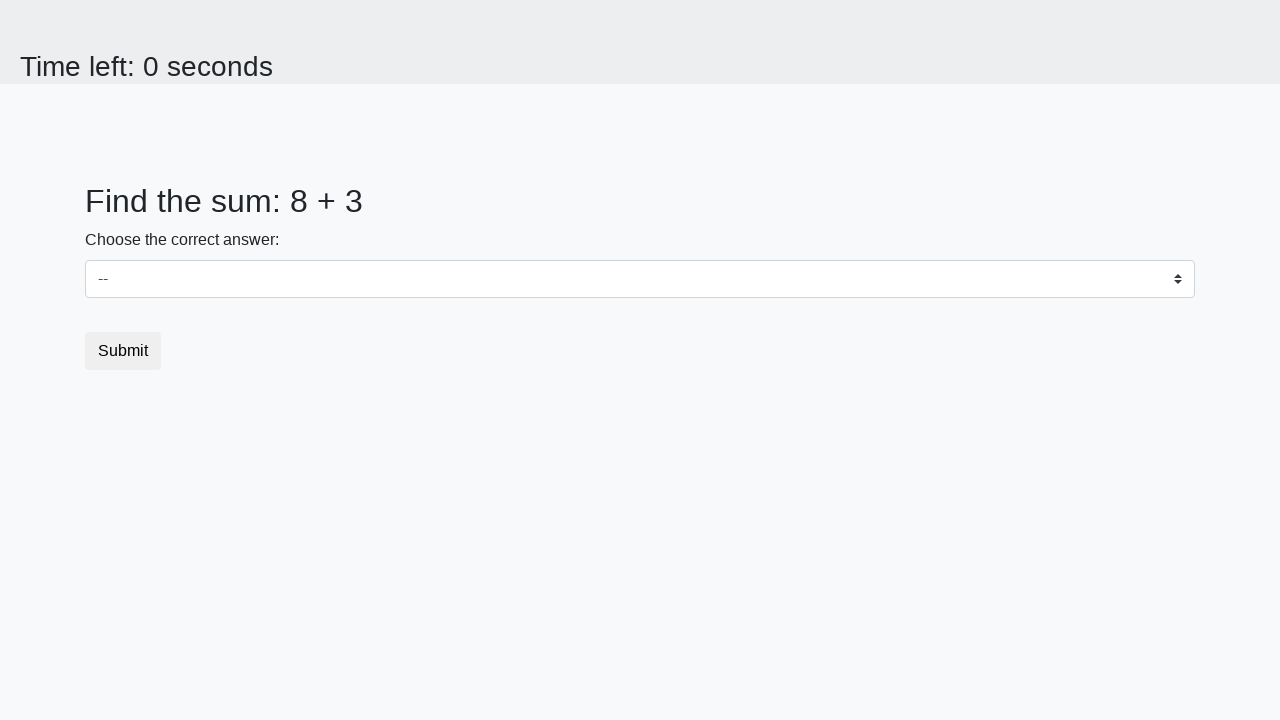

Retrieved first number: 8
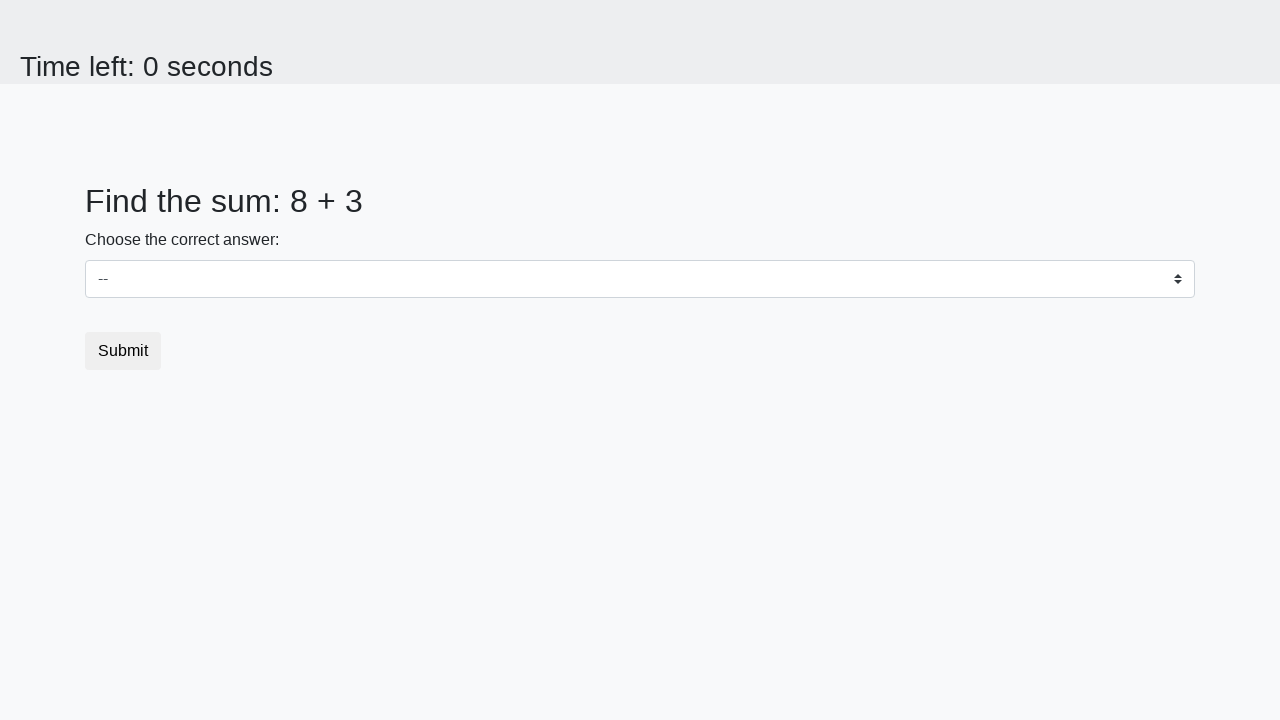

Located second number element (#num2)
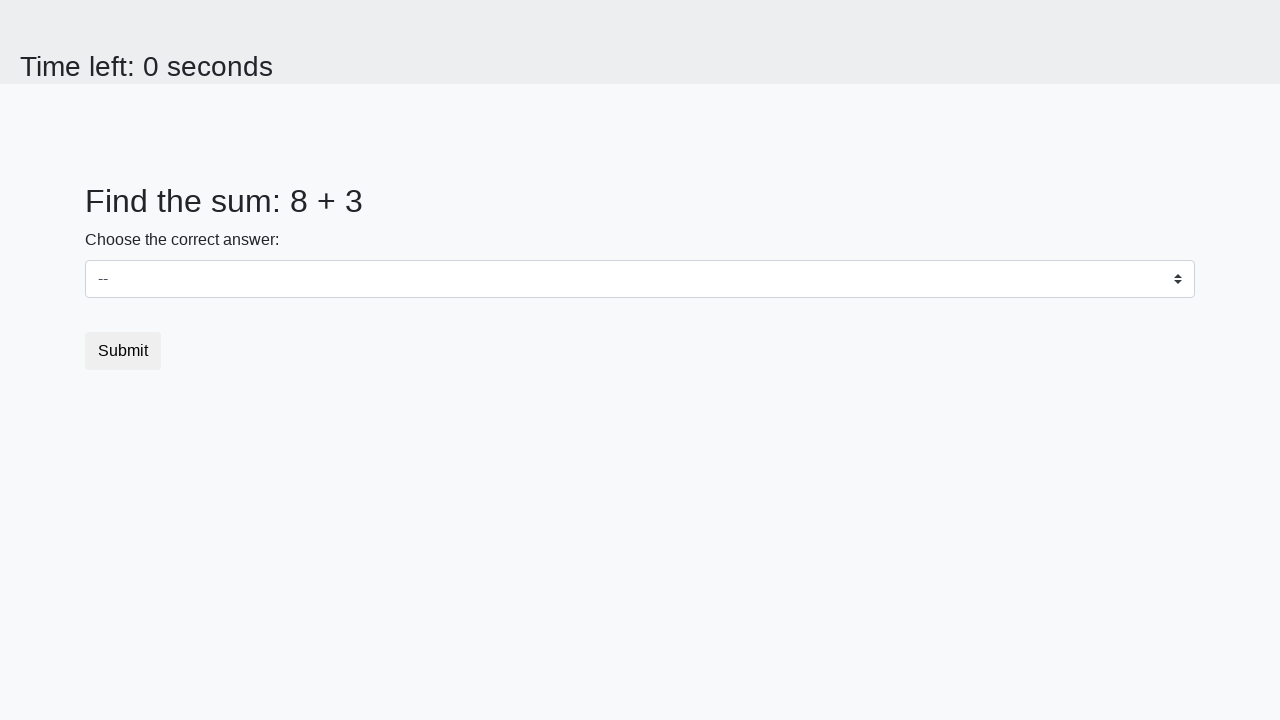

Retrieved second number: 3
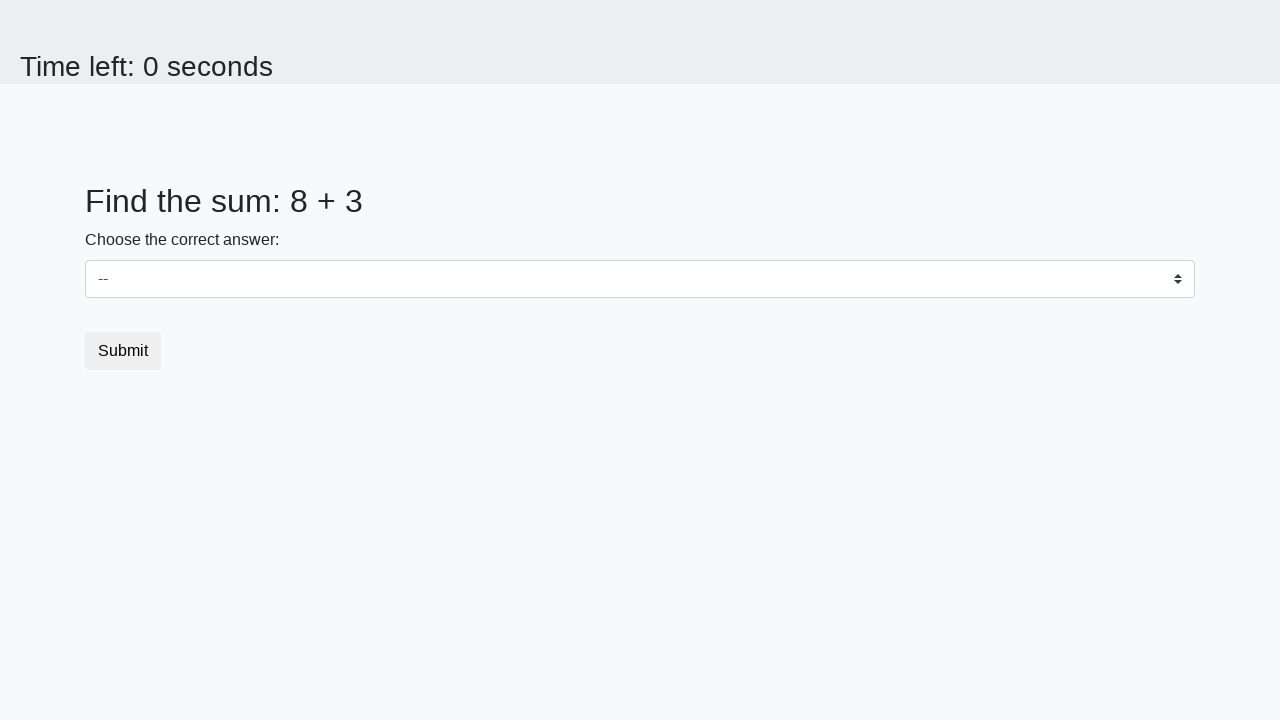

Calculated sum: 8 + 3 = 11
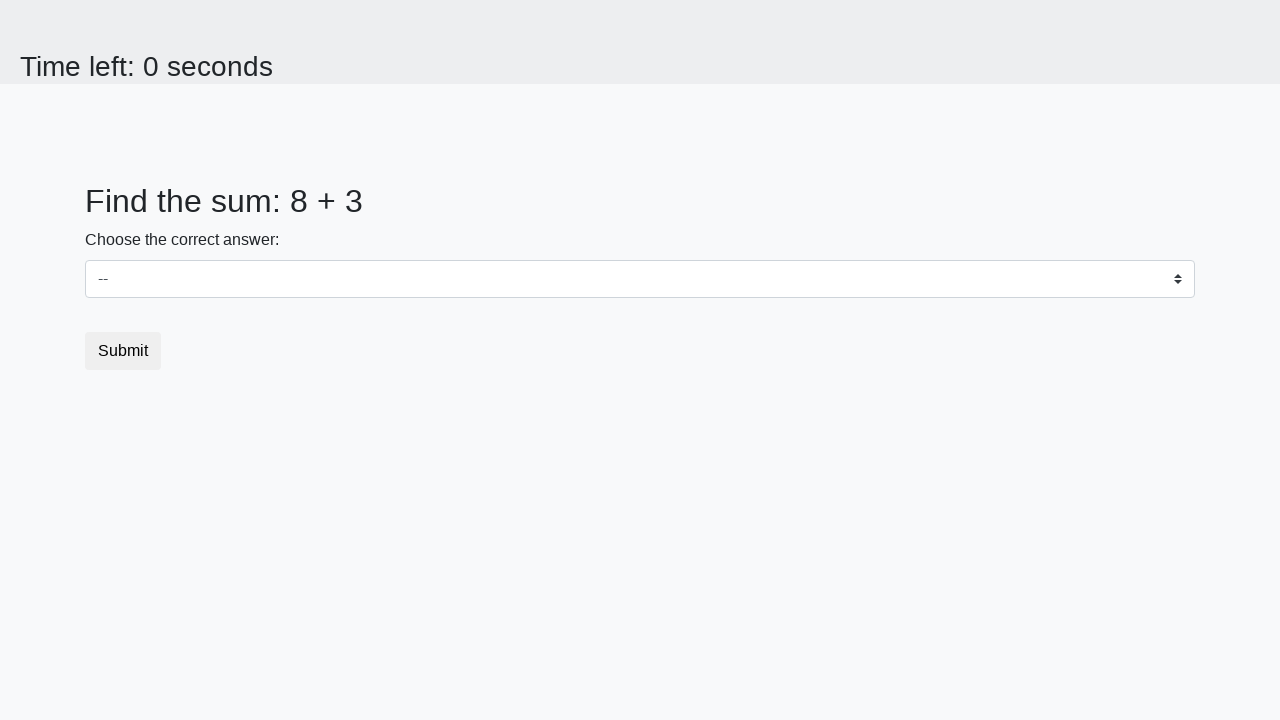

Selected 11 from dropdown on select
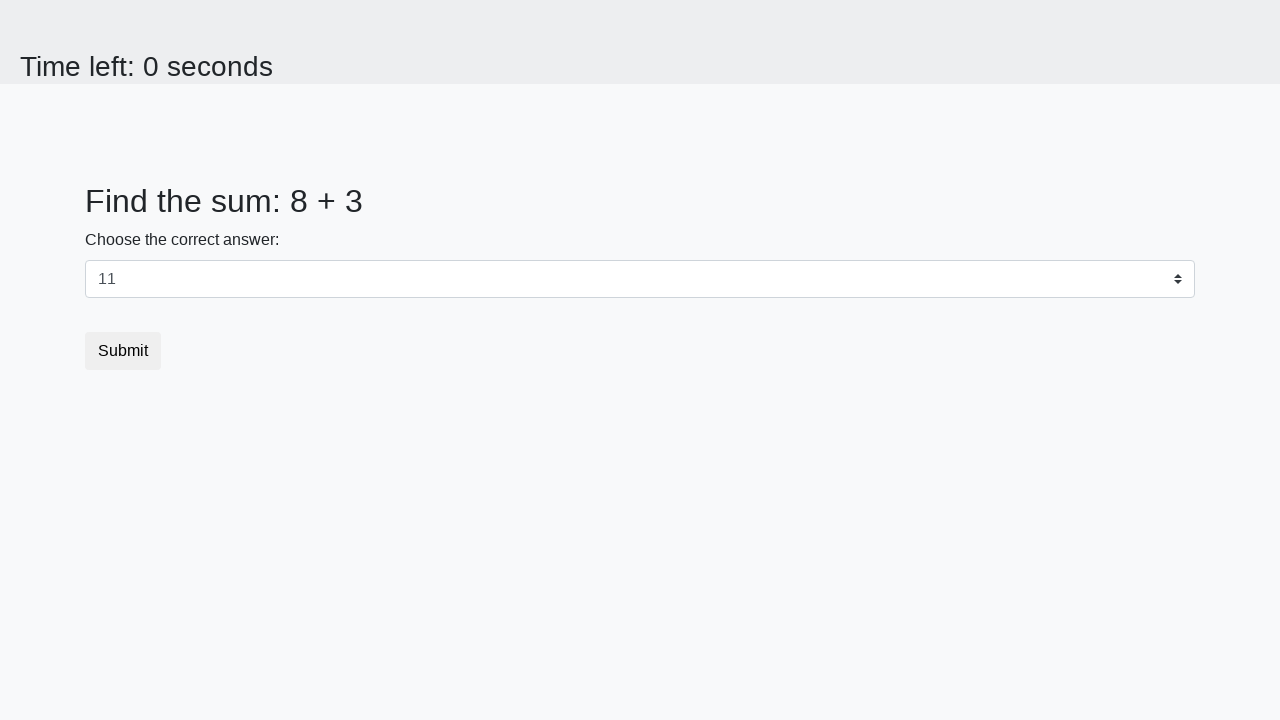

Clicked submit button to submit the form at (123, 351) on button.btn
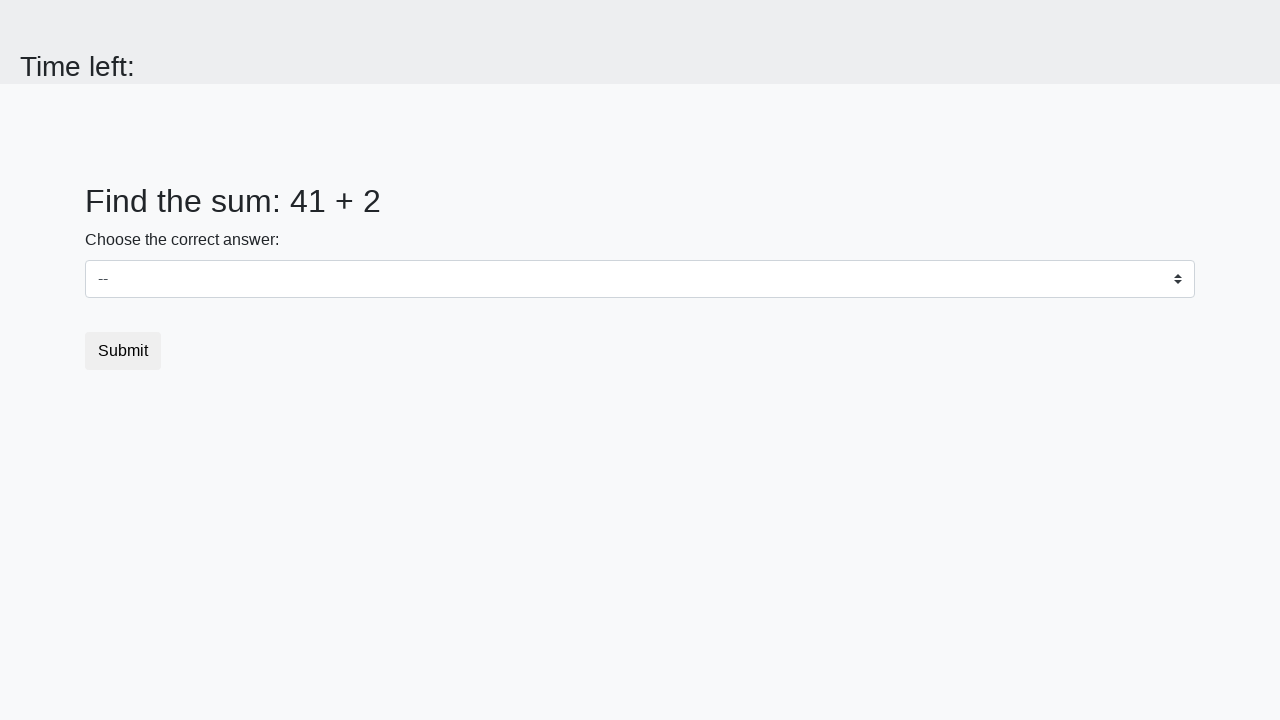

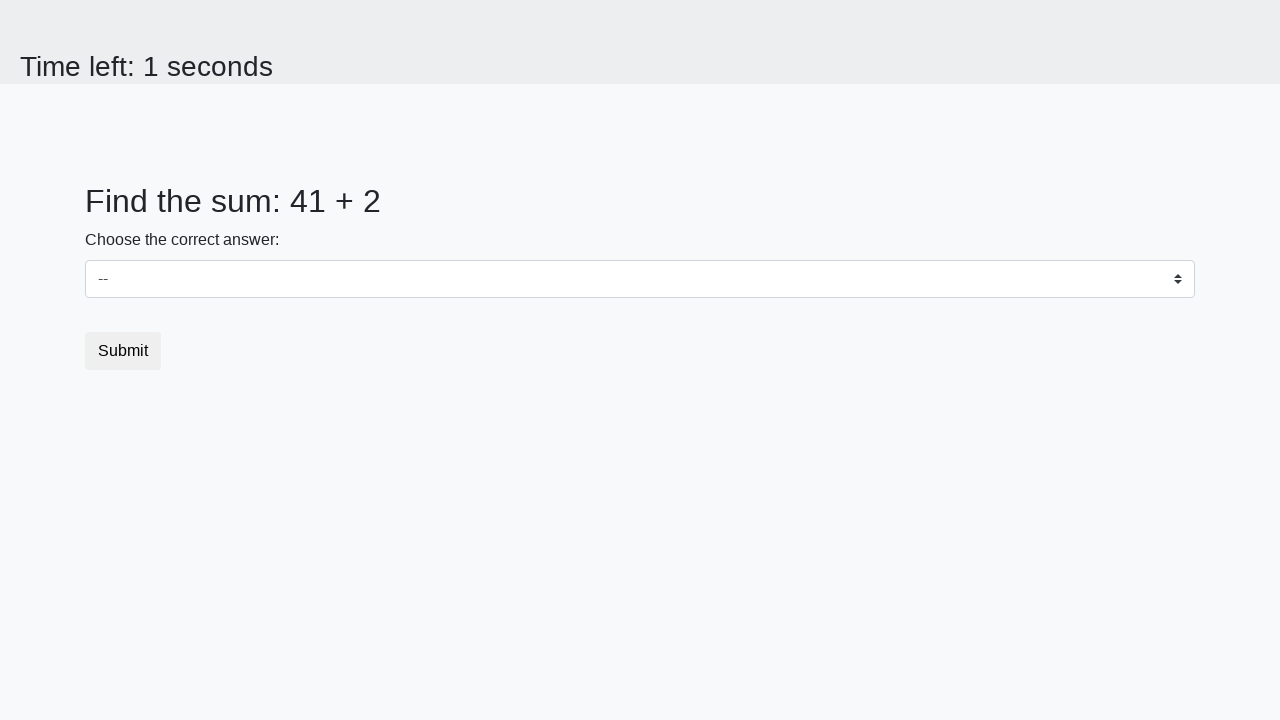